Tests keyboard key press functionality by sending Space and Left Arrow keys to a page element and verifying the displayed result text matches the expected key press

Starting URL: http://the-internet.herokuapp.com/key_presses

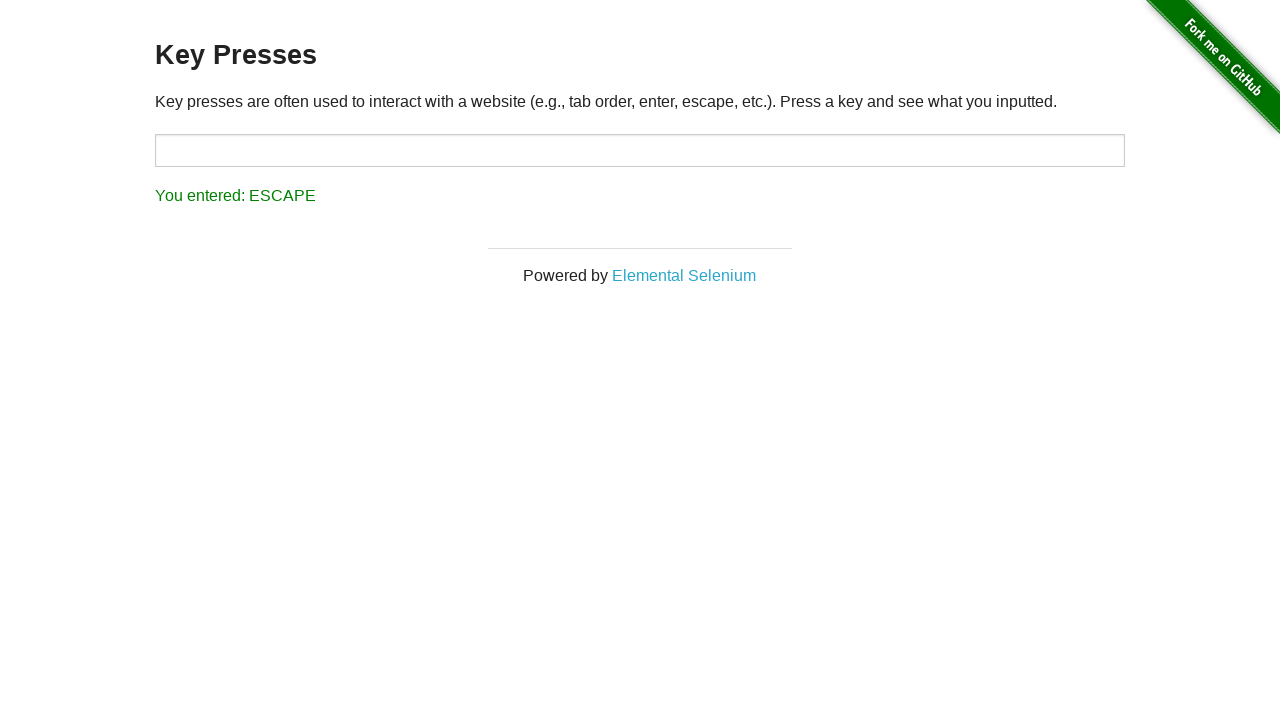

Pressed Space key on target element on #target
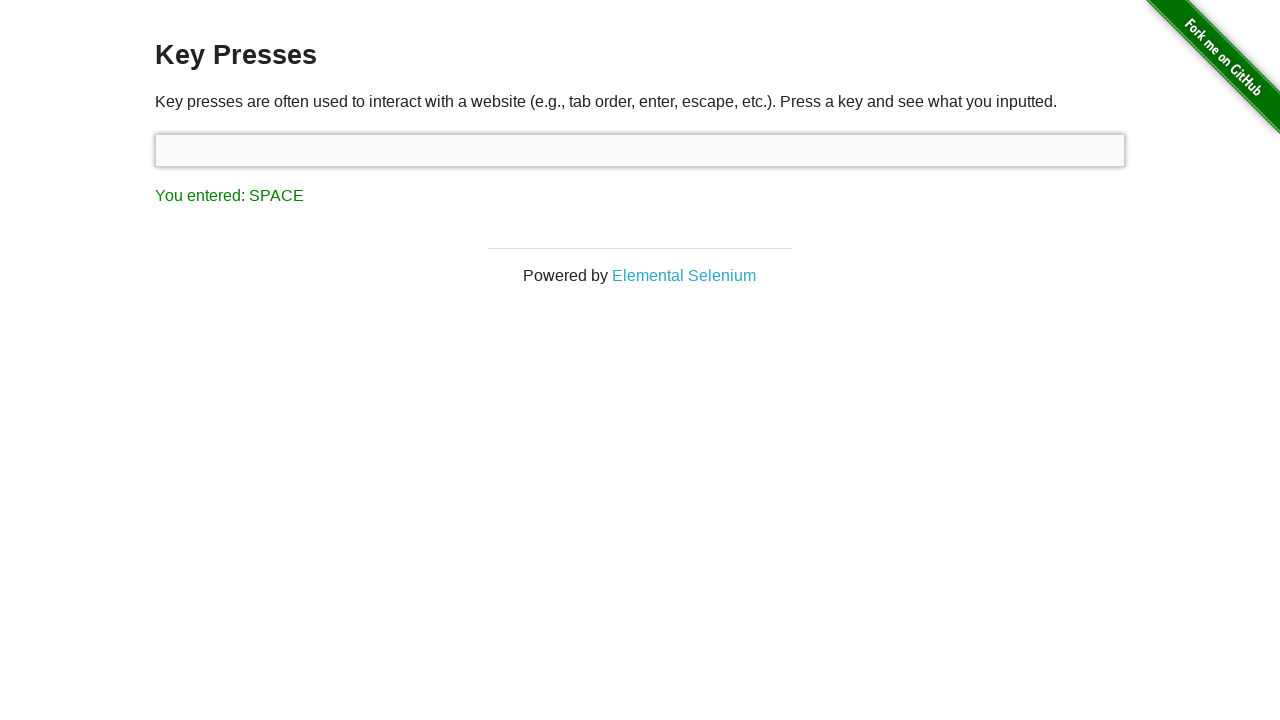

Result element loaded after Space key press
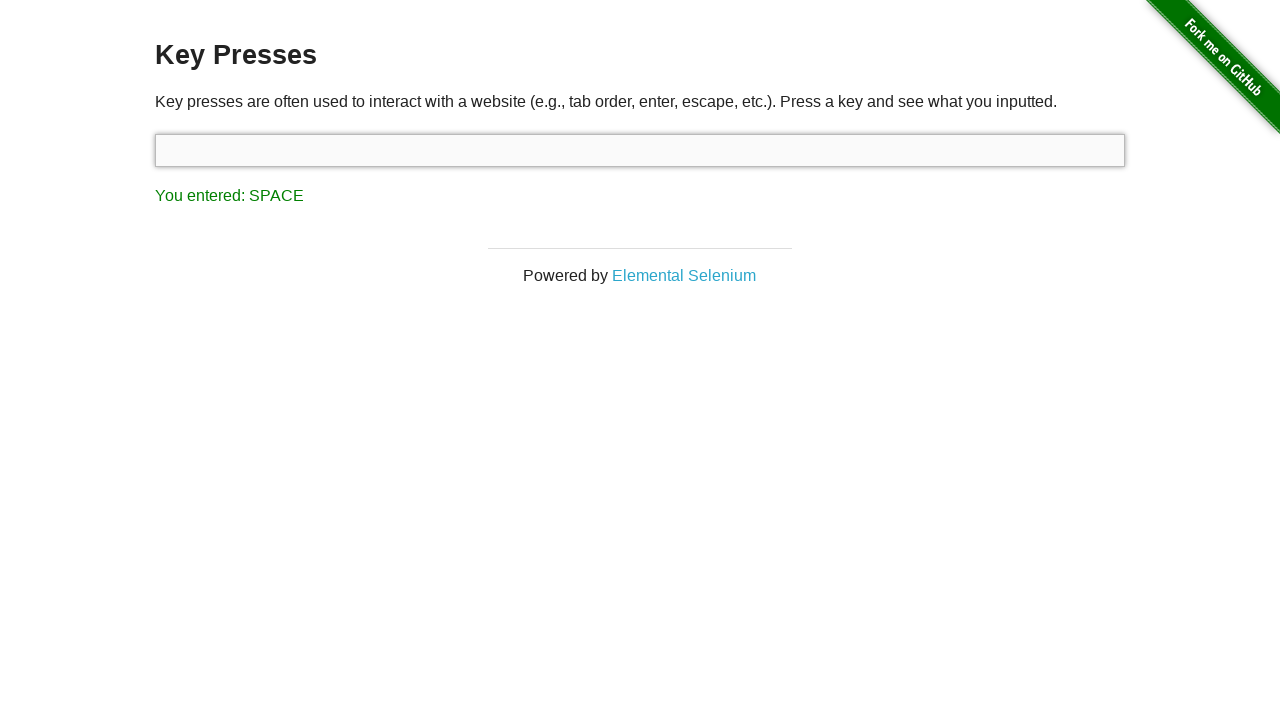

Retrieved result text content
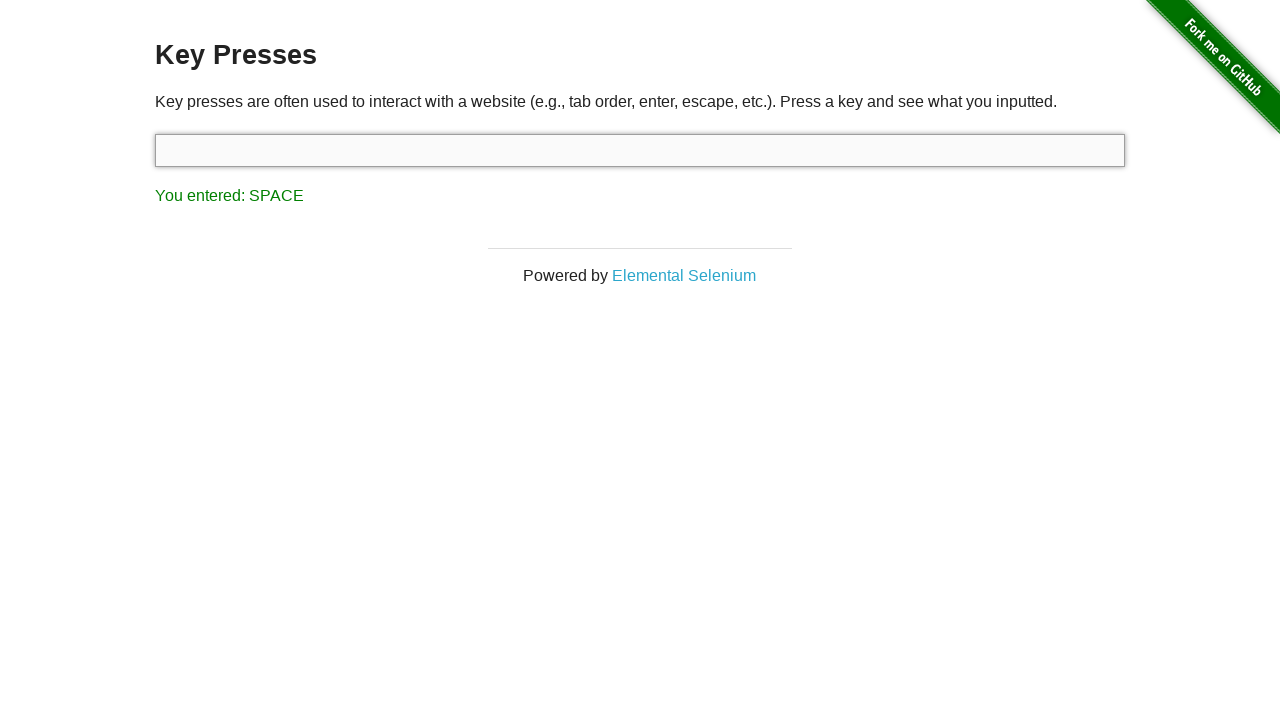

Verified result text matches 'You entered: SPACE'
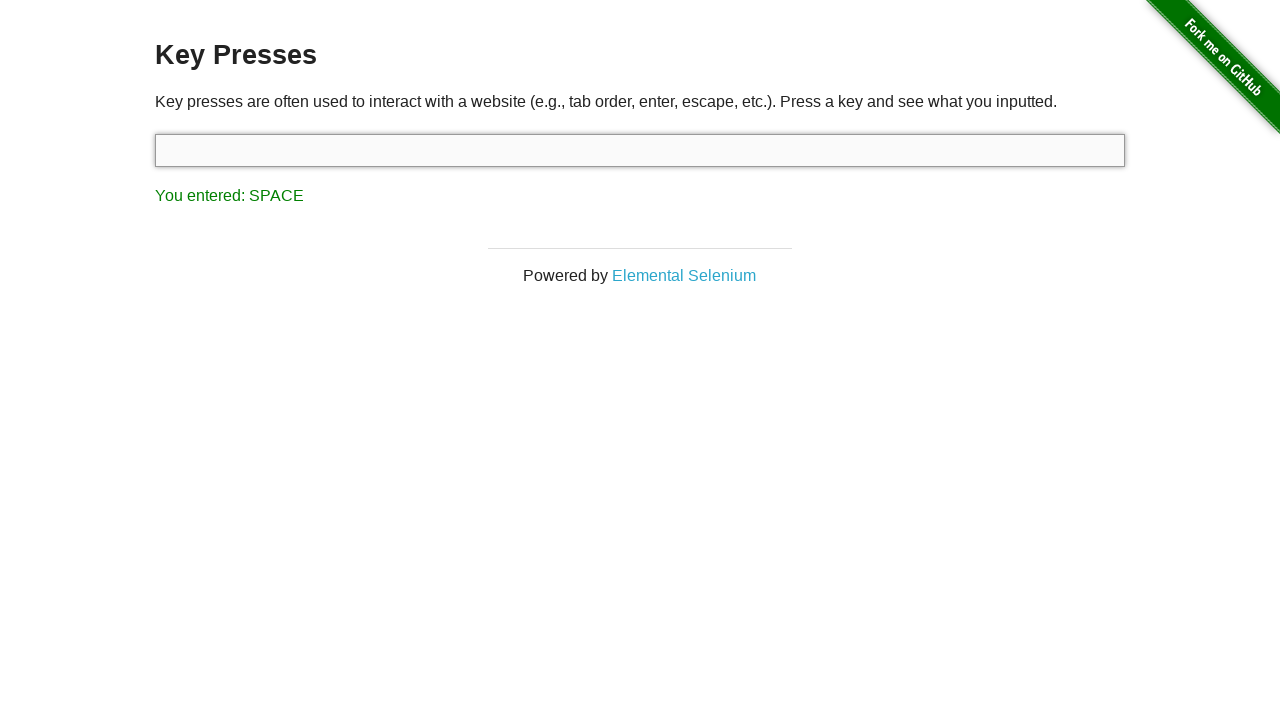

Pressed Left Arrow key using keyboard
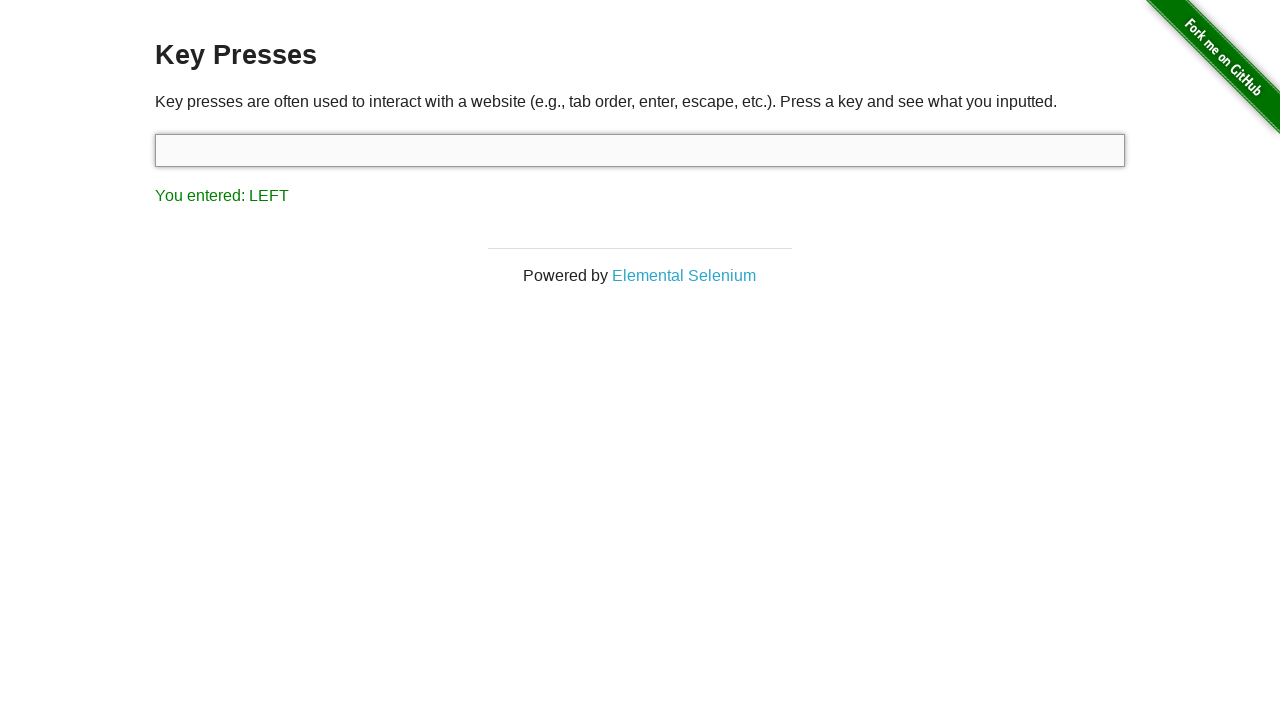

Retrieved result text content after Left Arrow press
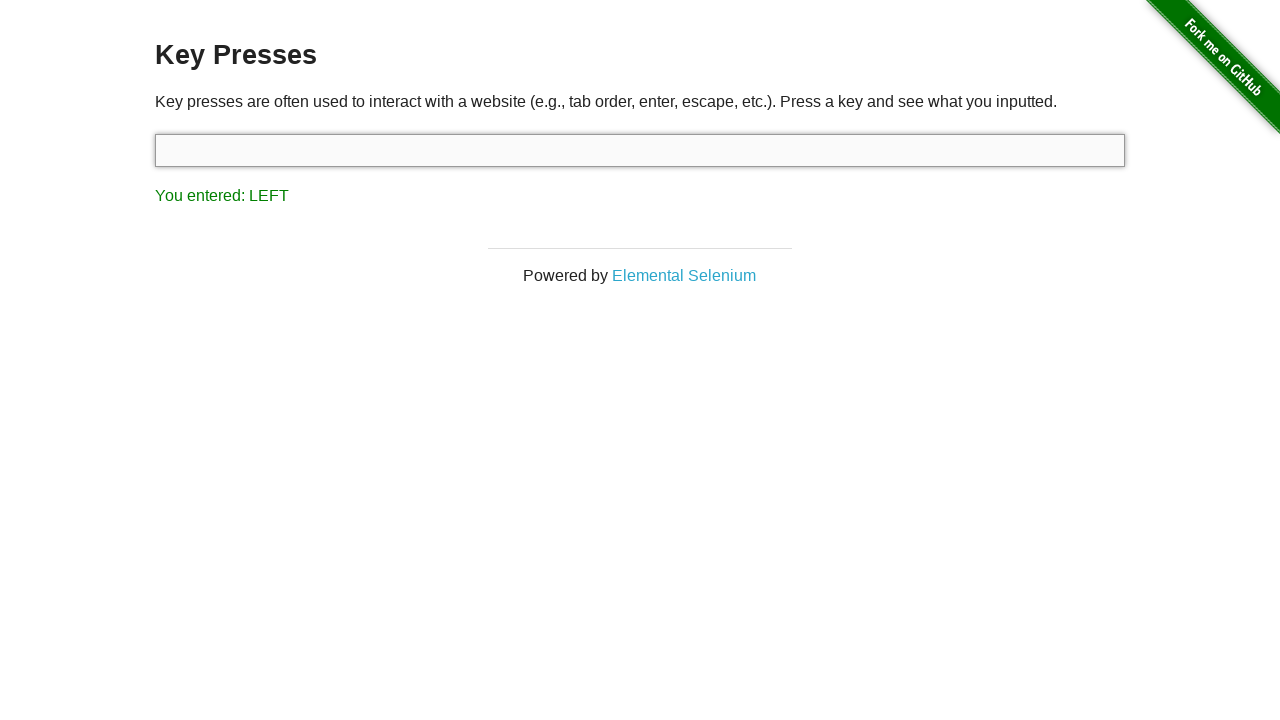

Verified result text matches 'You entered: LEFT'
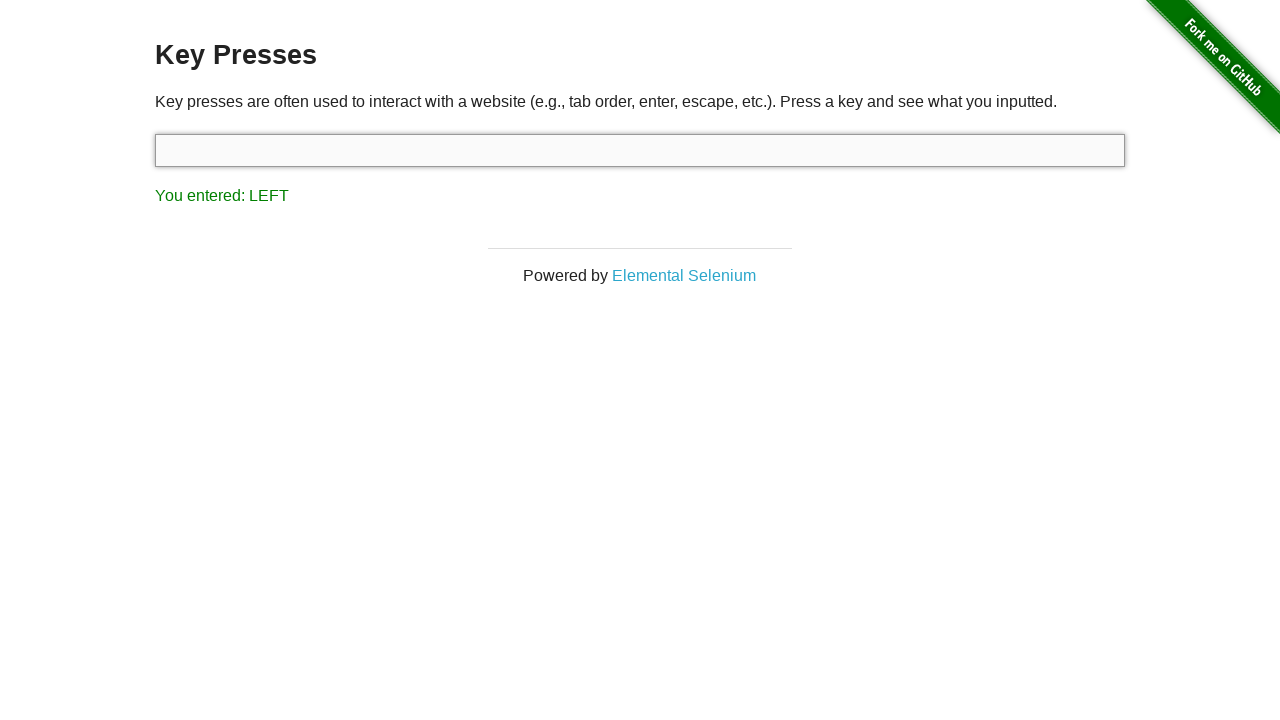

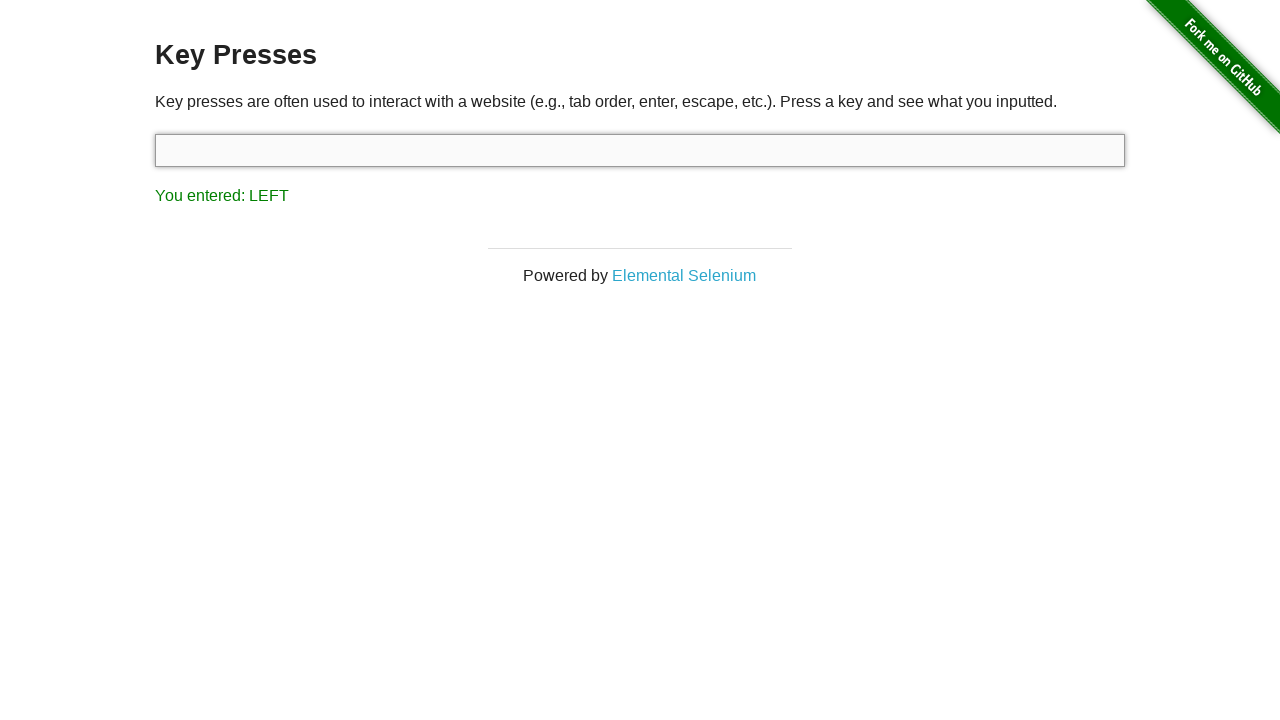